Tests various JavaScript alert interactions including alert box, confirm box, and prompt box by accepting, dismissing, and entering text

Starting URL: https://www.hyrtutorials.com/p/alertsdemo.html

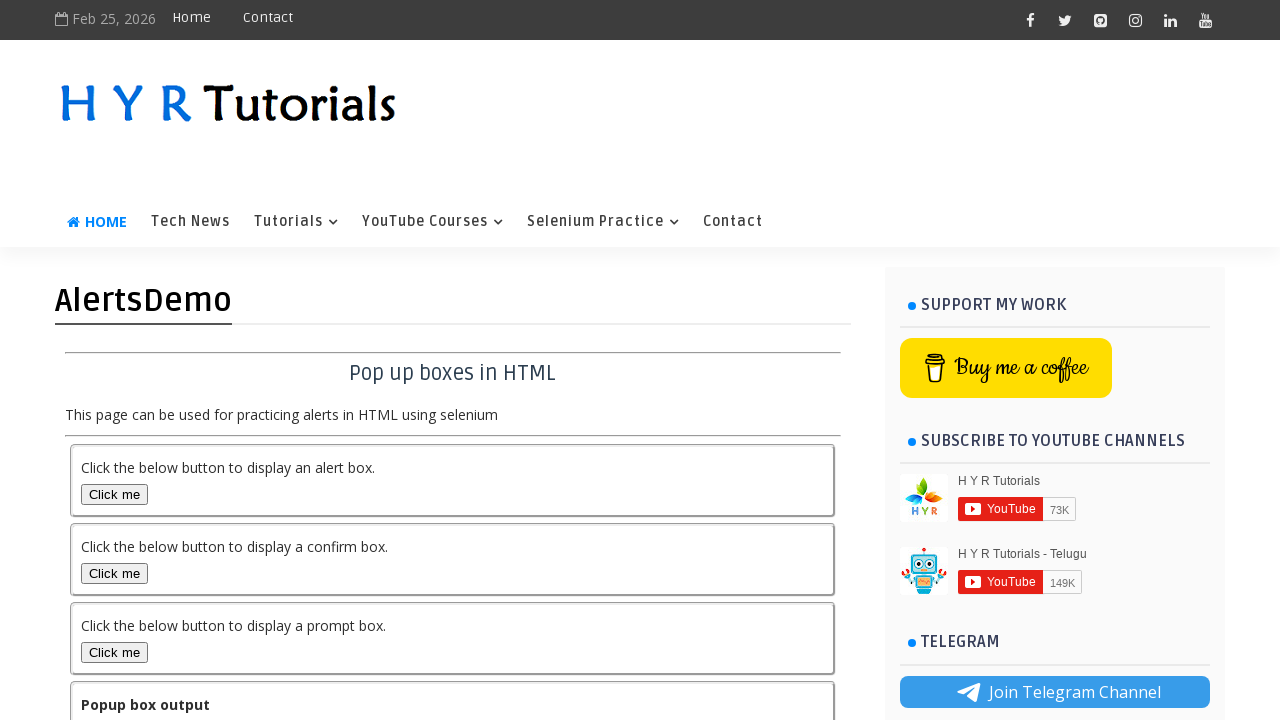

Clicked alert box button to trigger alert at (114, 494) on #alertBox
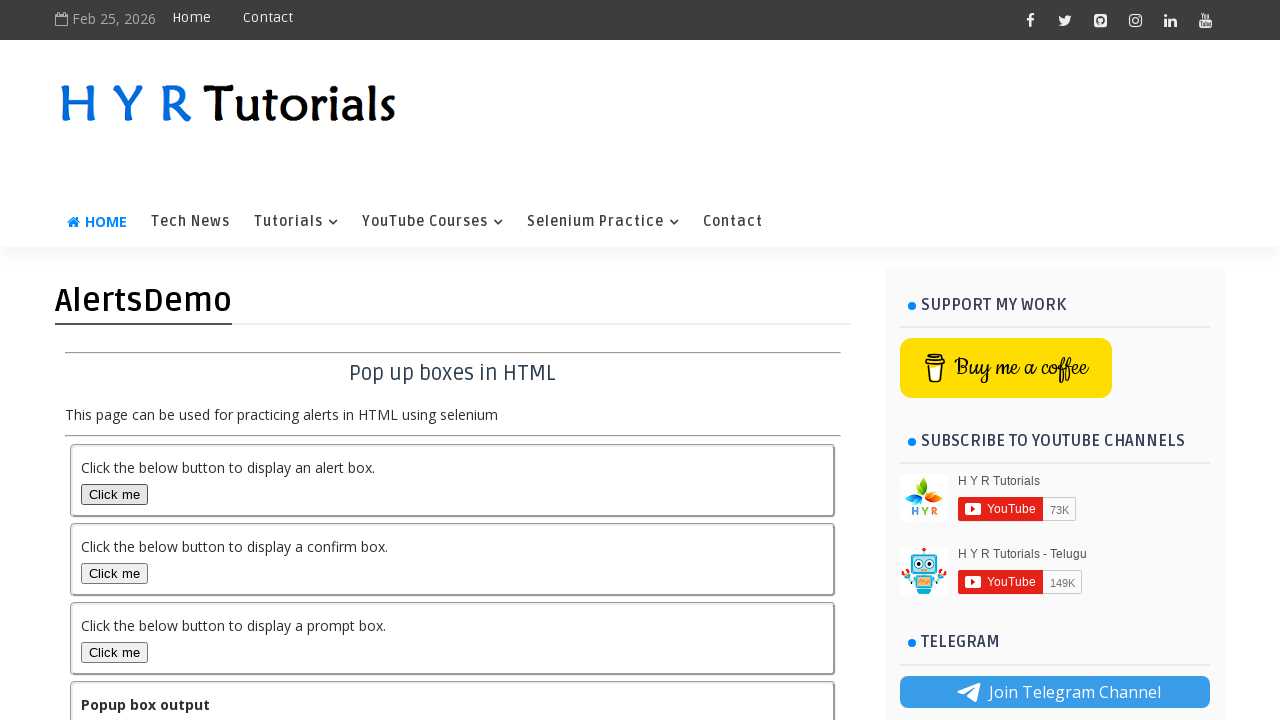

Accepted the alert dialog
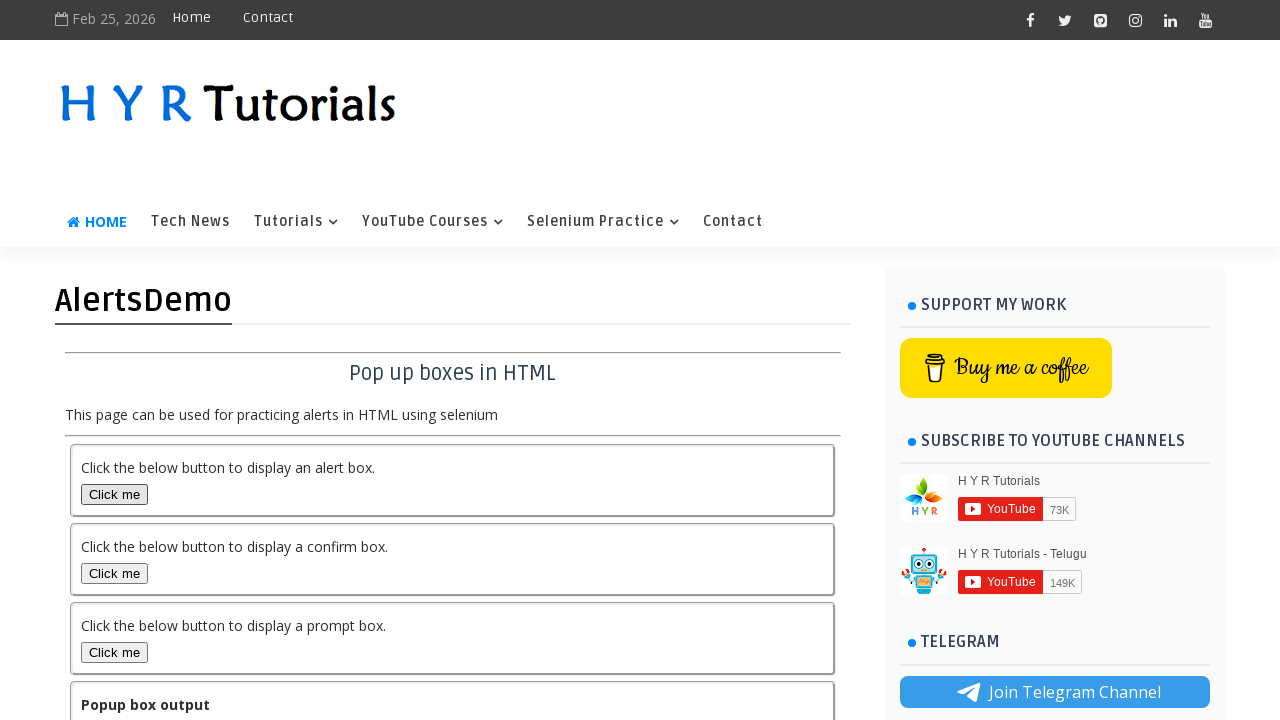

Clicked confirm box button to trigger first confirm dialog at (114, 573) on #confirmBox
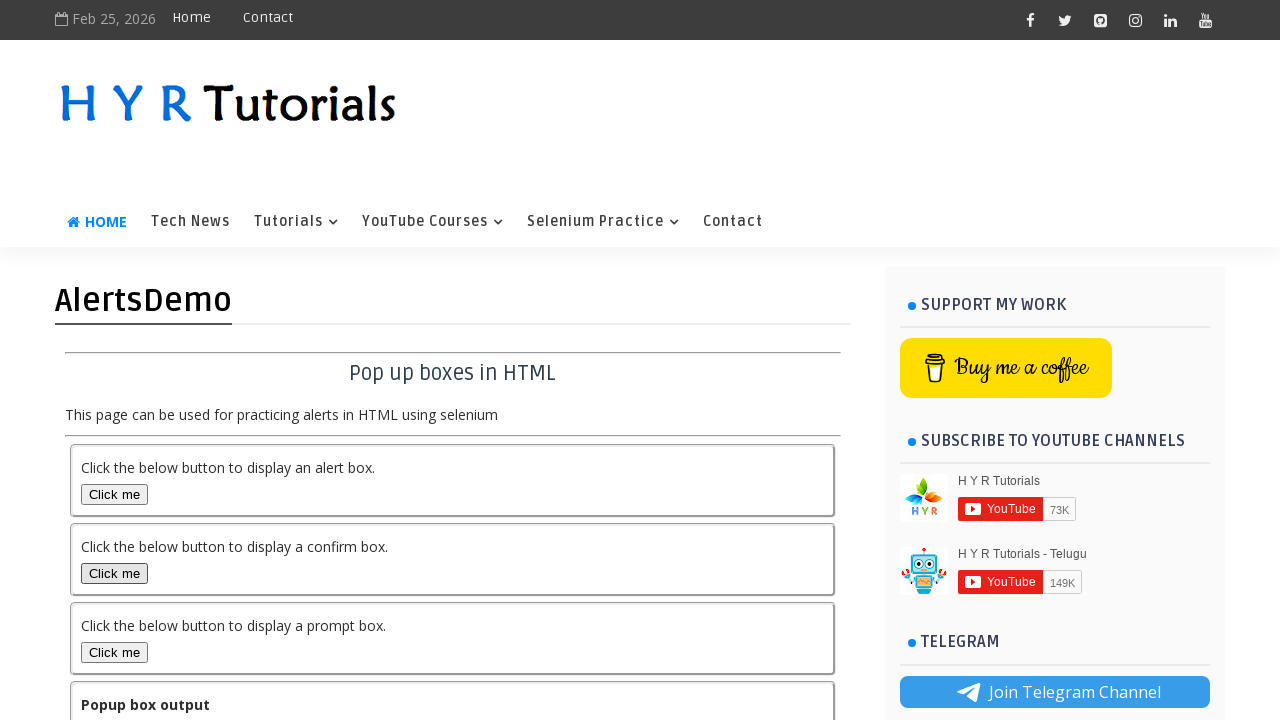

Accepted the first confirm dialog
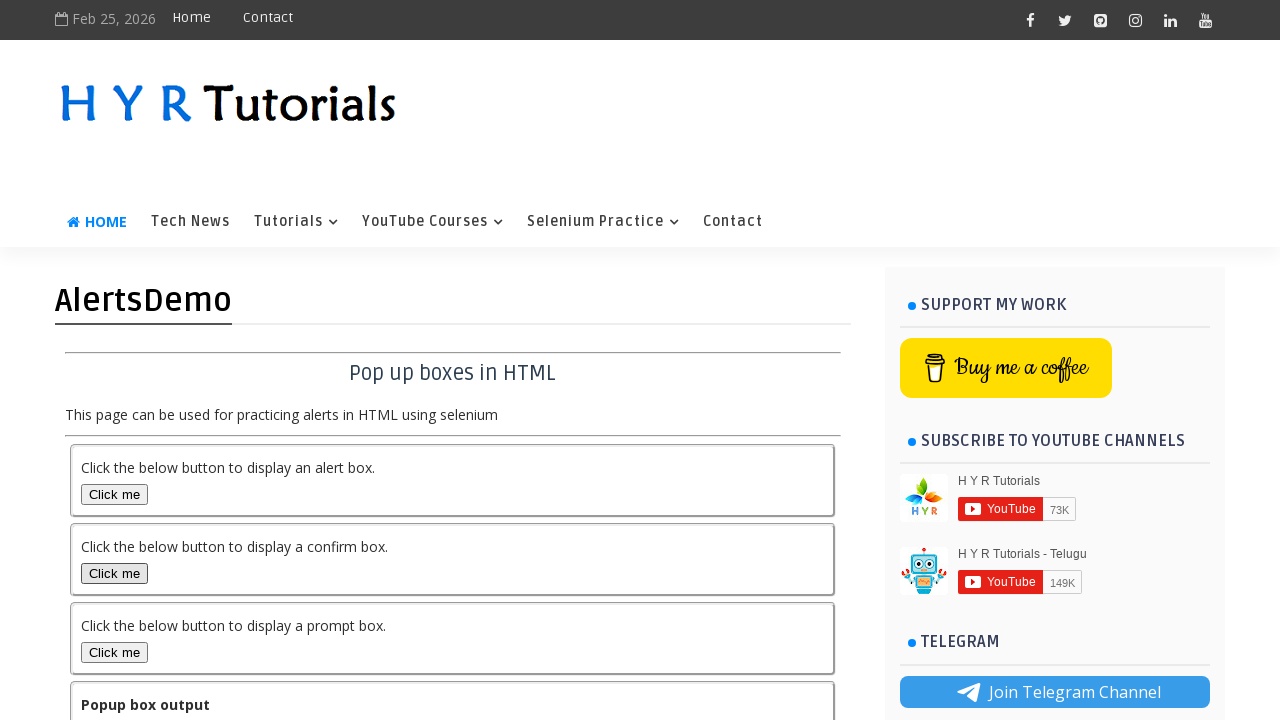

Clicked confirm box button to trigger second confirm dialog at (114, 573) on #confirmBox
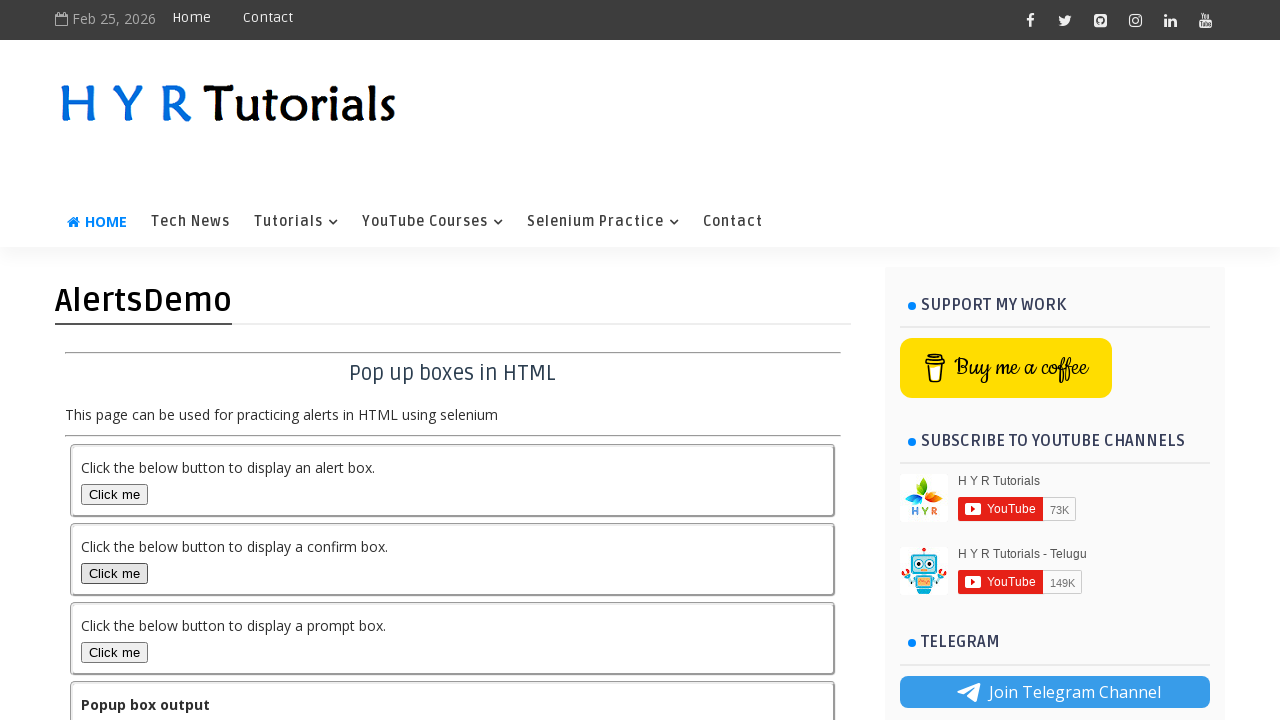

Dismissed the second confirm dialog
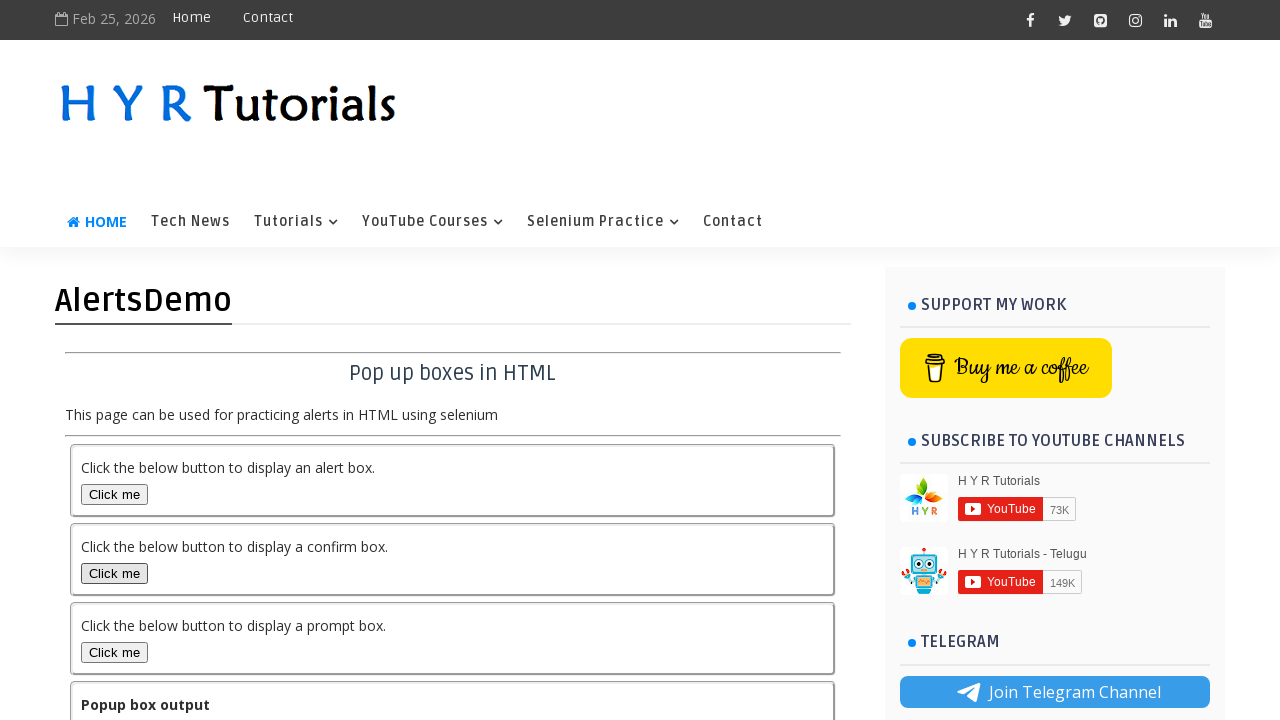

Set up prompt dialog handler to accept with text 'Teja controls'
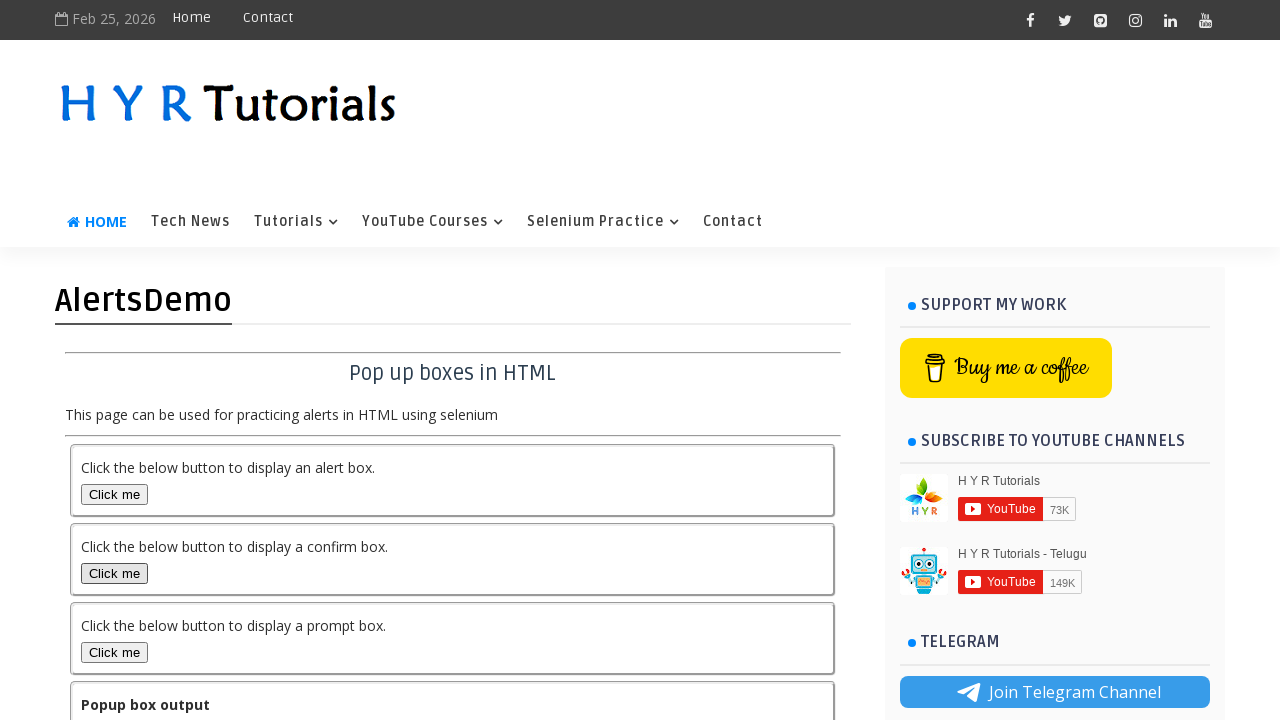

Clicked prompt box button to trigger prompt dialog at (114, 652) on #promptBox
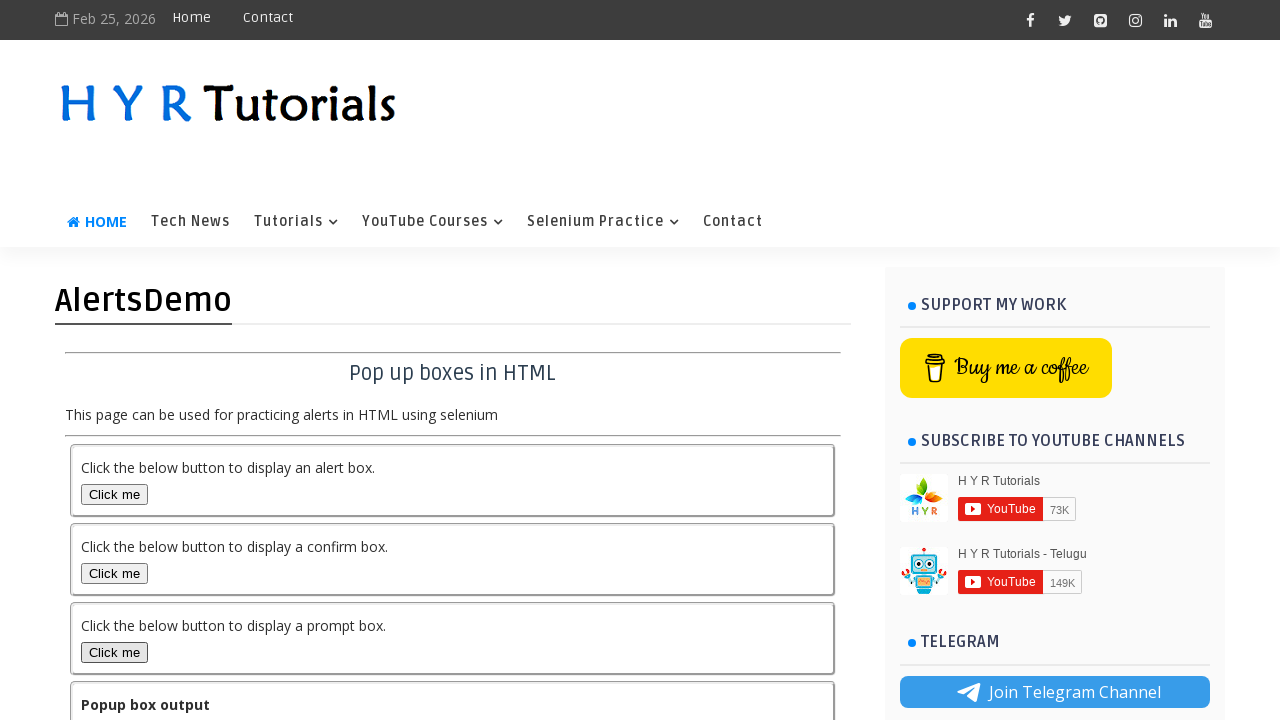

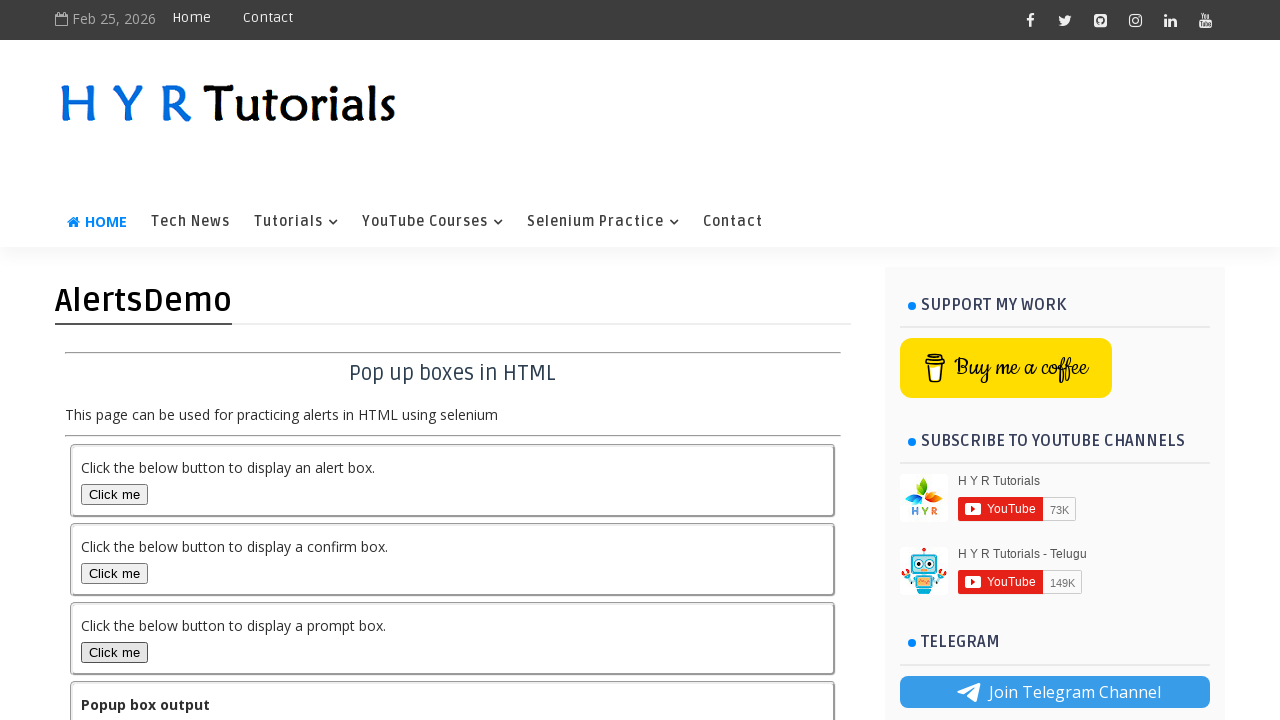